Tests confirmation alert handling by navigating to the alerts demo page, clicking on the confirmation alert tab, triggering an alert, and accepting it.

Starting URL: http://demo.automationtesting.in/Alerts.html

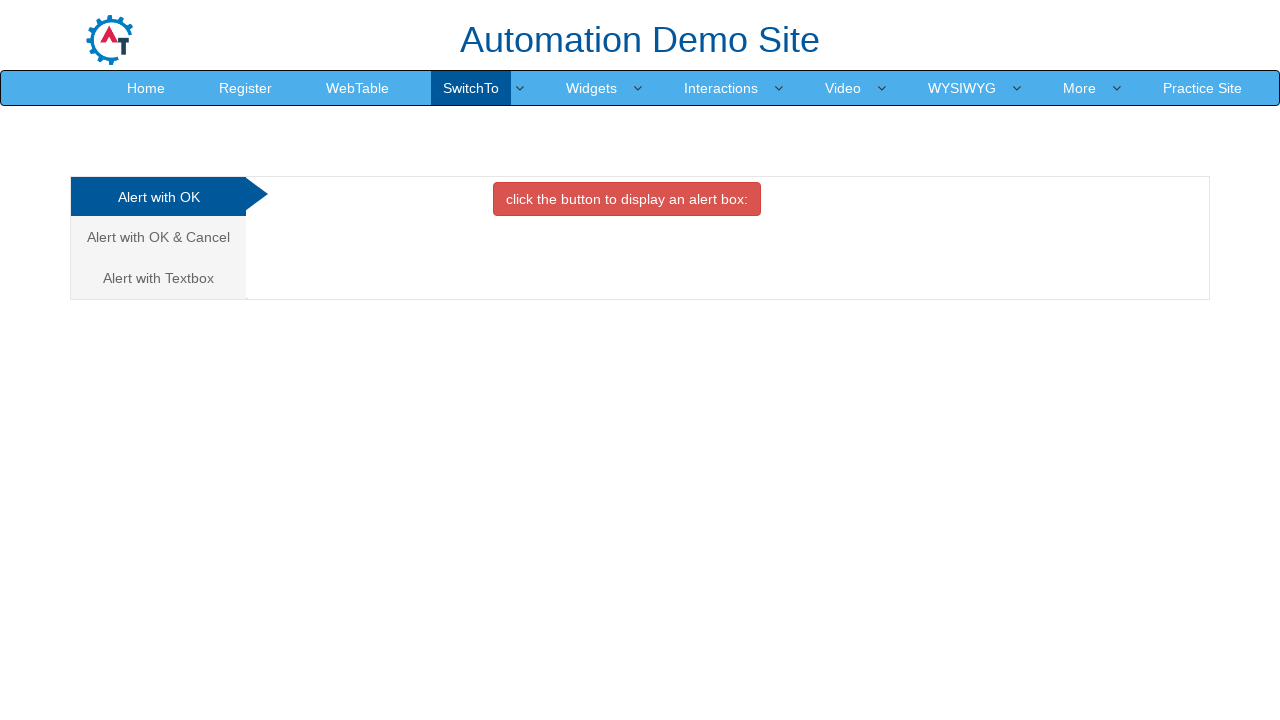

Clicked on the confirmation alert tab at (158, 237) on body > div.container.center > div > div > div > div.tabpane.pullleft > ul > li:n
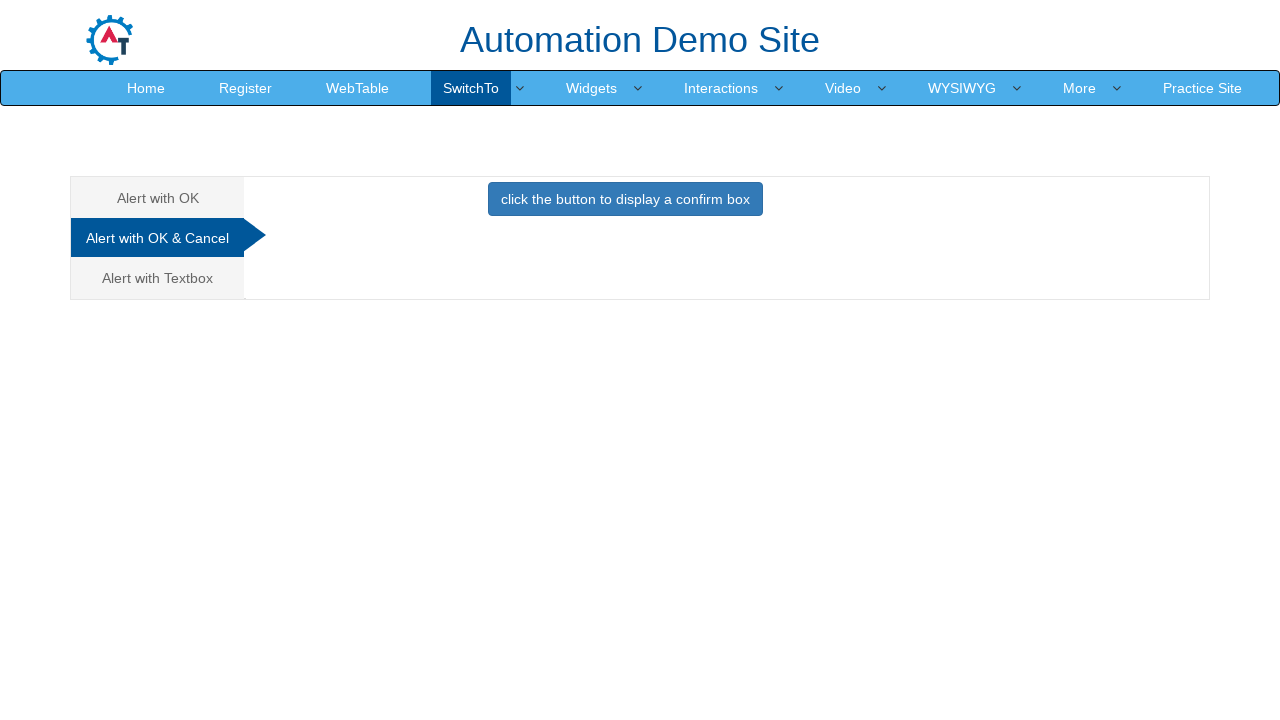

Clicked the button to trigger confirmation alert at (625, 199) on .btn-primary
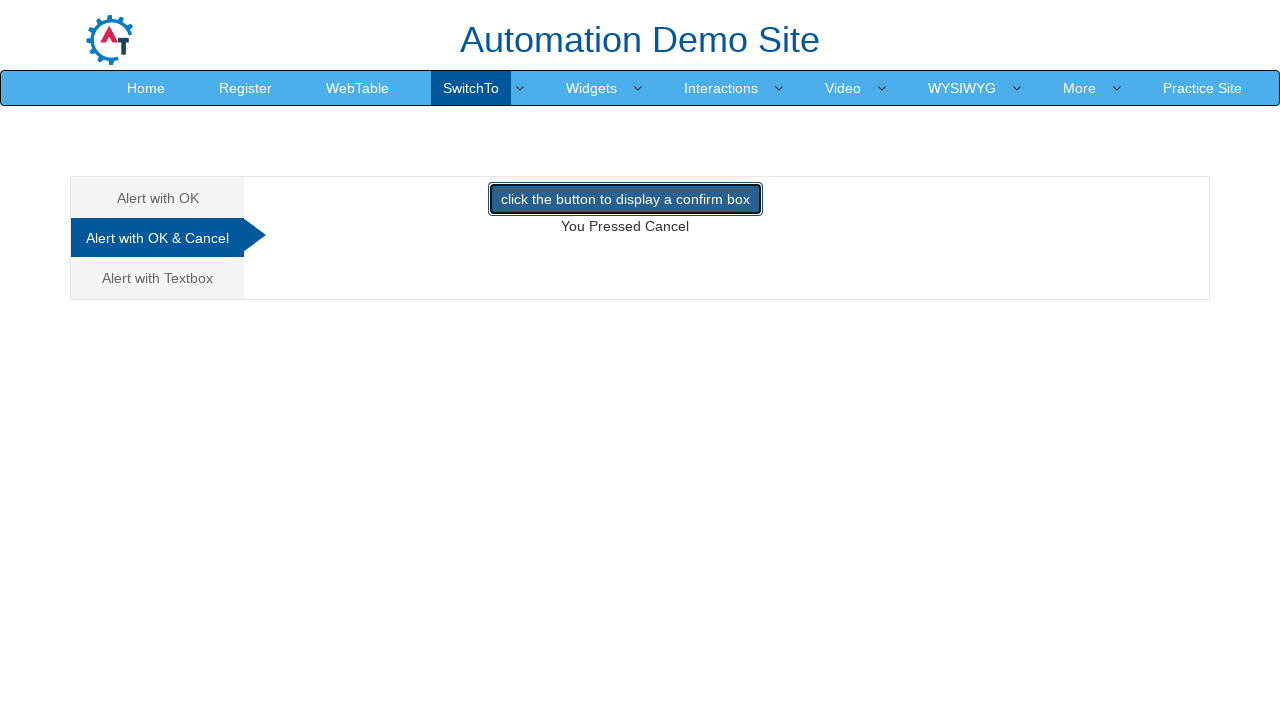

Set up dialog handler to accept dialogs
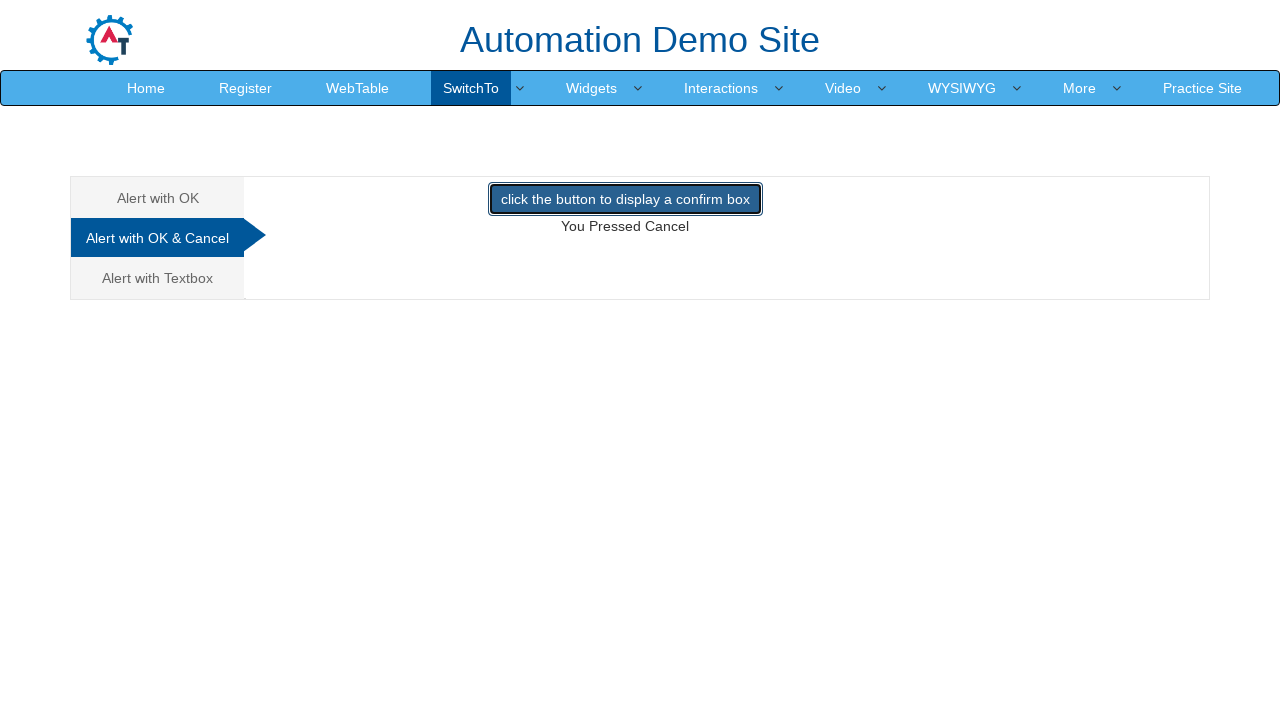

Registered custom dialog handler function
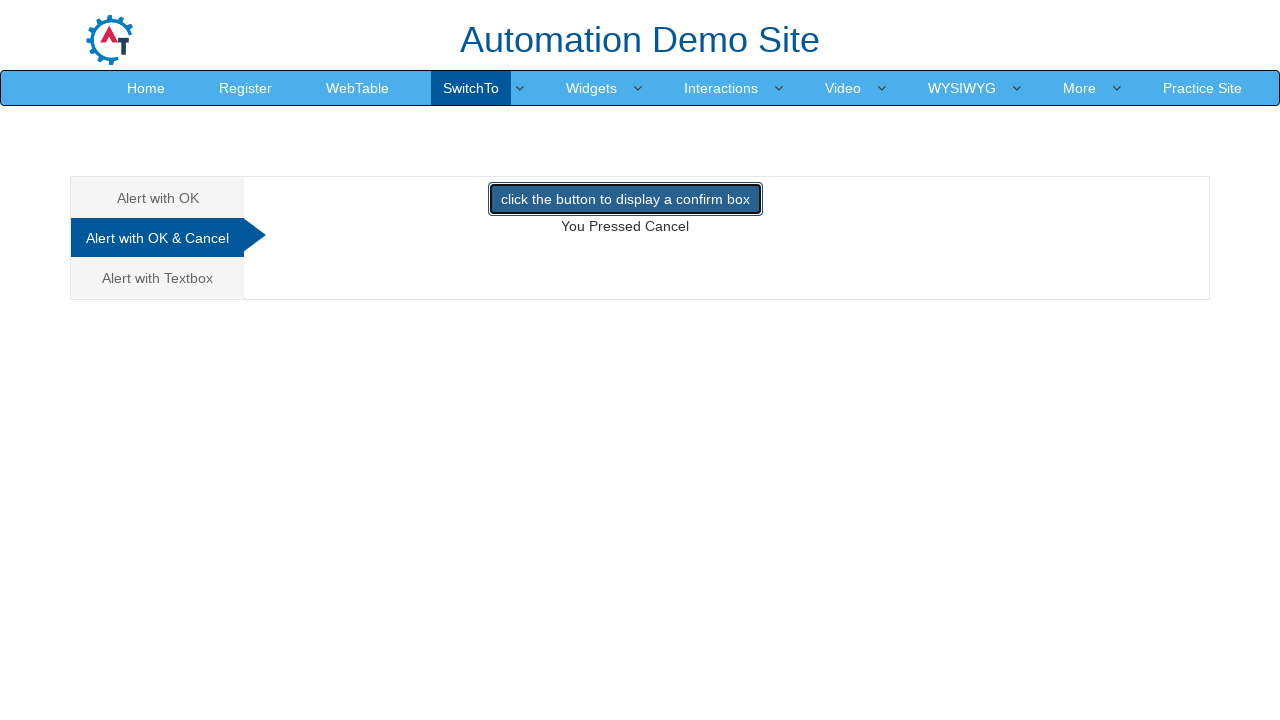

Clicked the button to trigger confirmation alert again at (625, 199) on .btn-primary
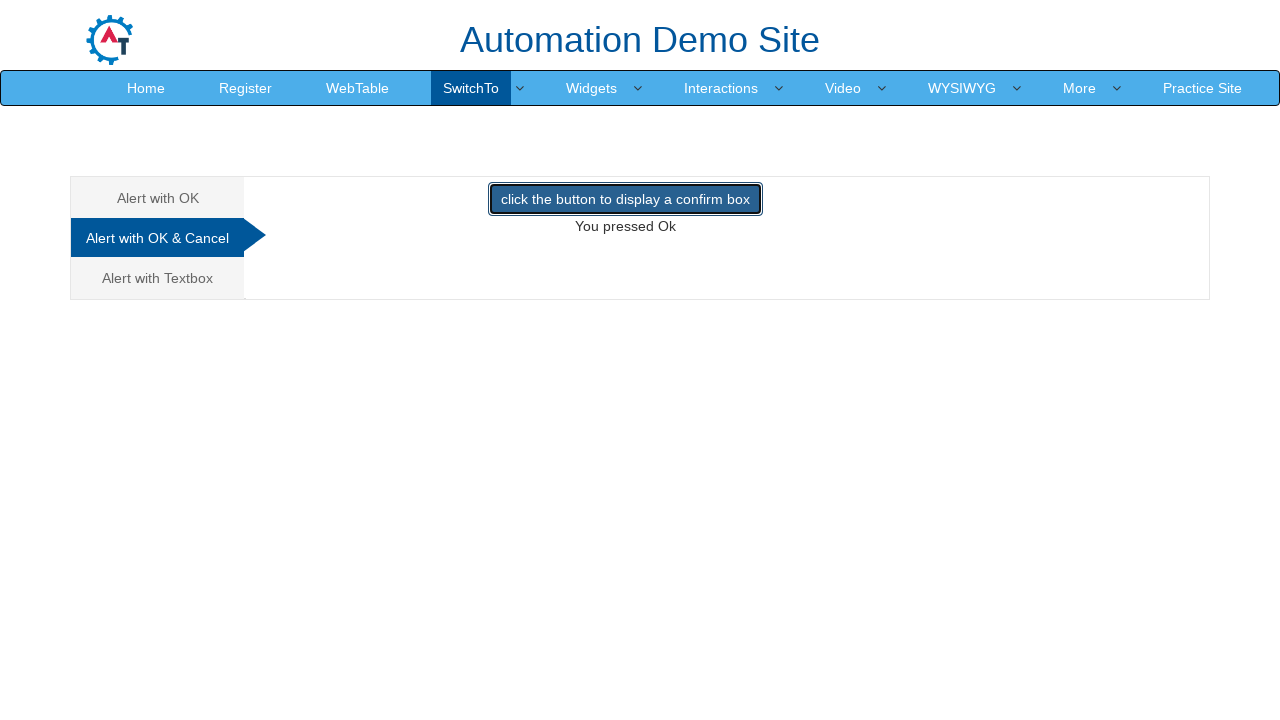

Waited for dialog to be handled
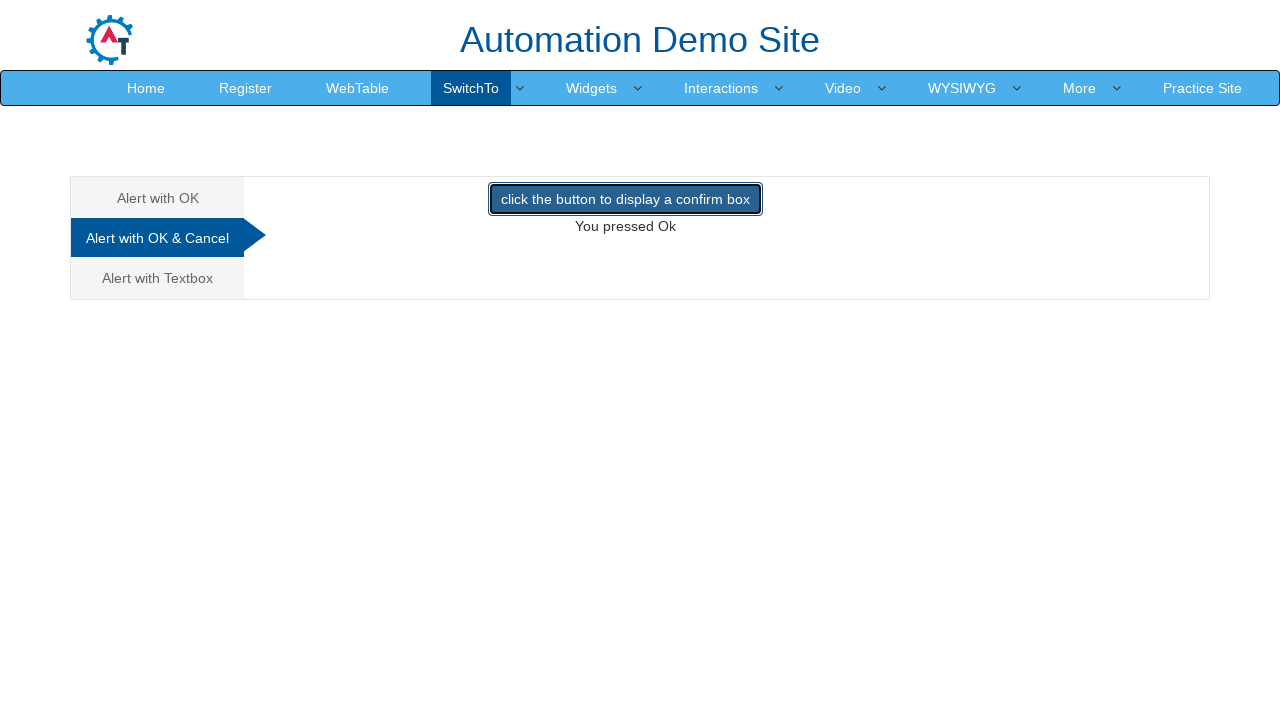

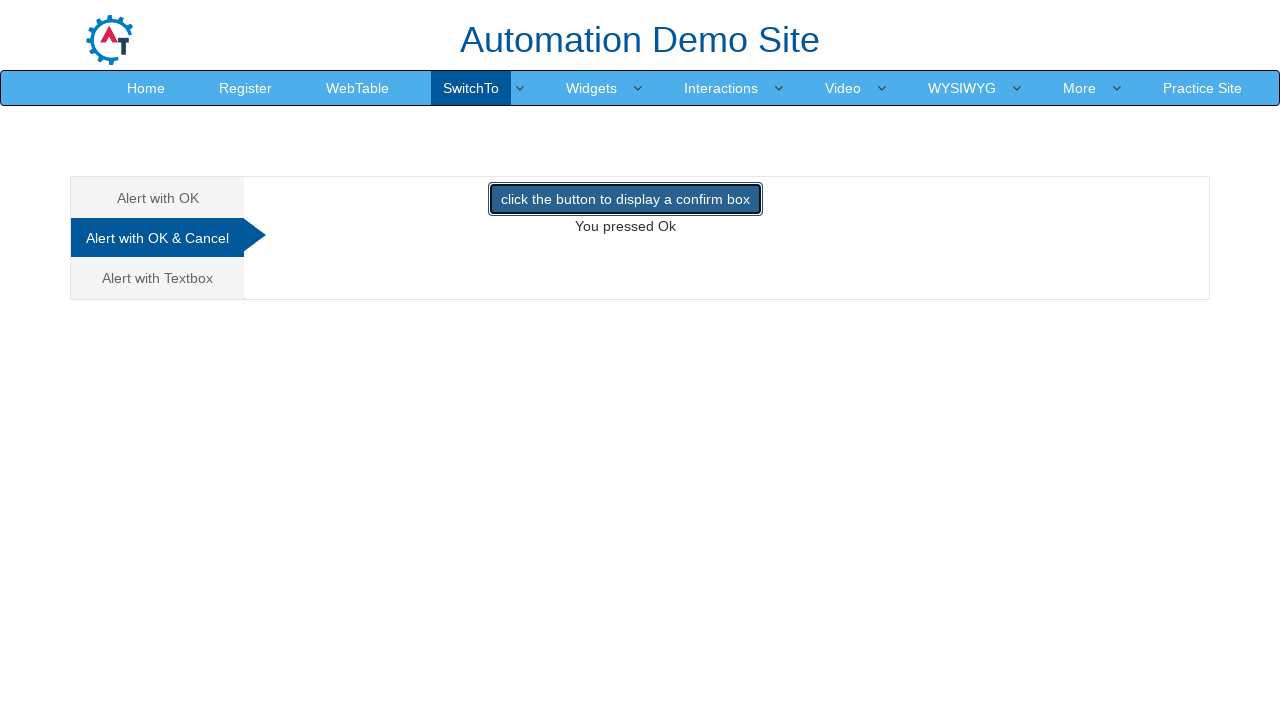